Tests keyboard actions by filling a username field with text and then performing a "select all" keyboard shortcut (Ctrl+A) using ActionChains

Starting URL: http://www.theTestingWorld.com/testings

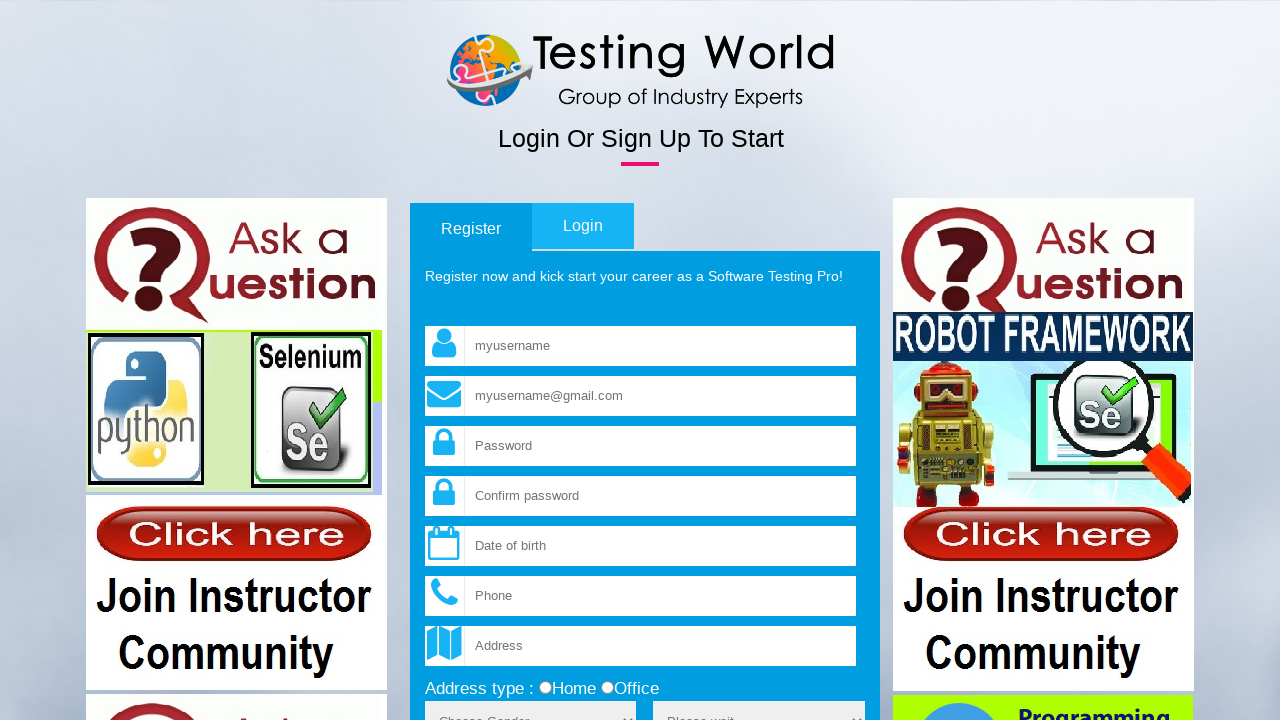

Filled username field with 'hello' on input[name='fld_username']
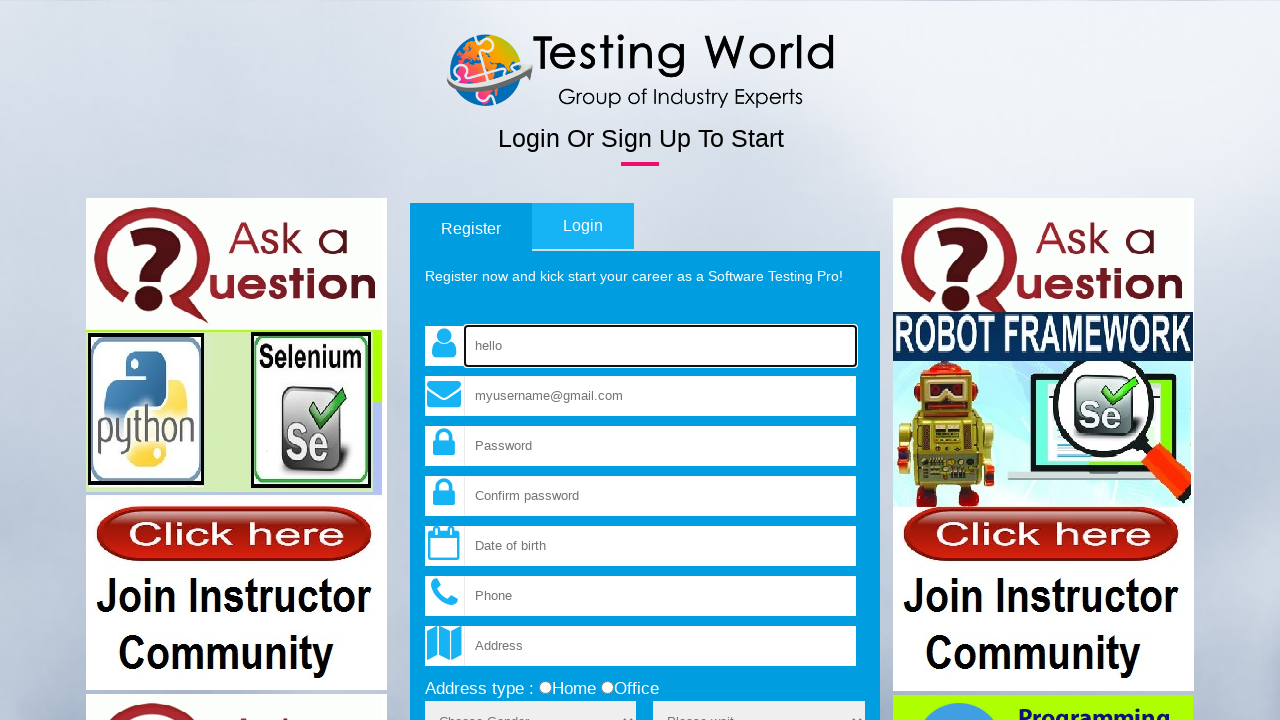

Pressed Ctrl+A to select all text in username field on input[name='fld_username']
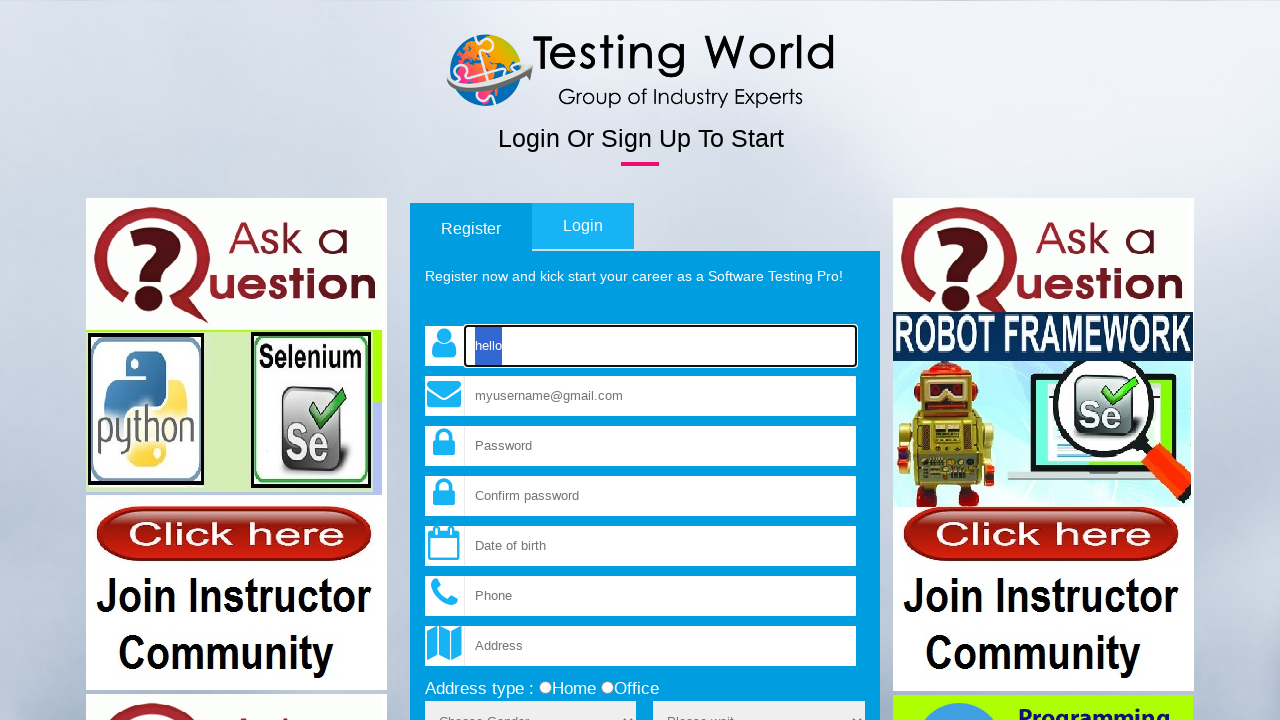

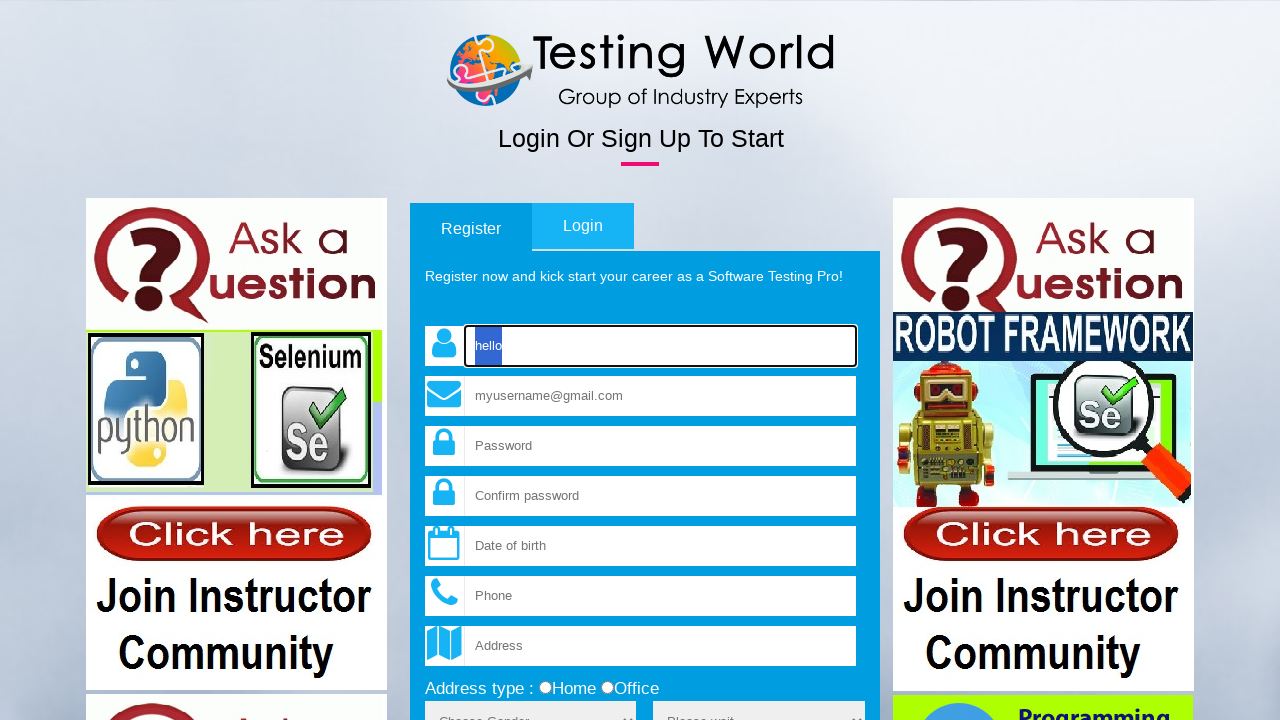